Tests that the Rooms page description contains the word "Rooms"

Starting URL: https://ancabota09.wixsite.com/intern

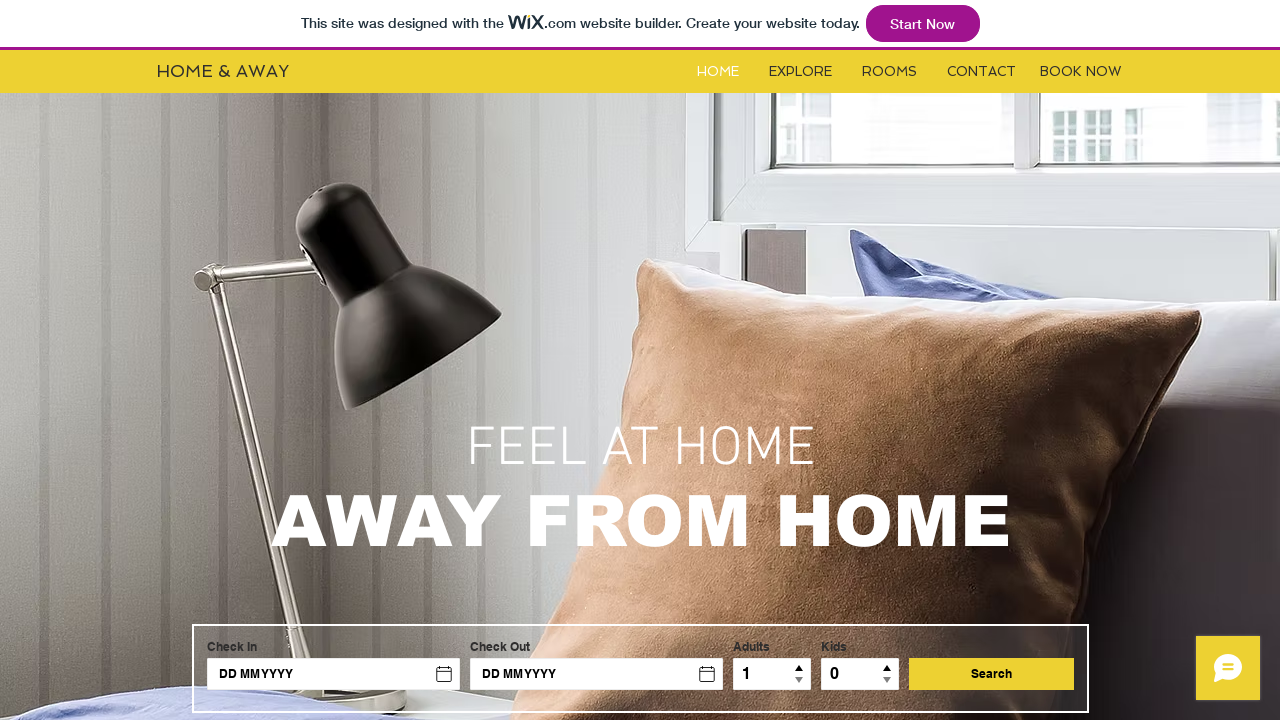

Clicked on Rooms link to navigate to rooms page at (890, 72) on #i6kl732v2label
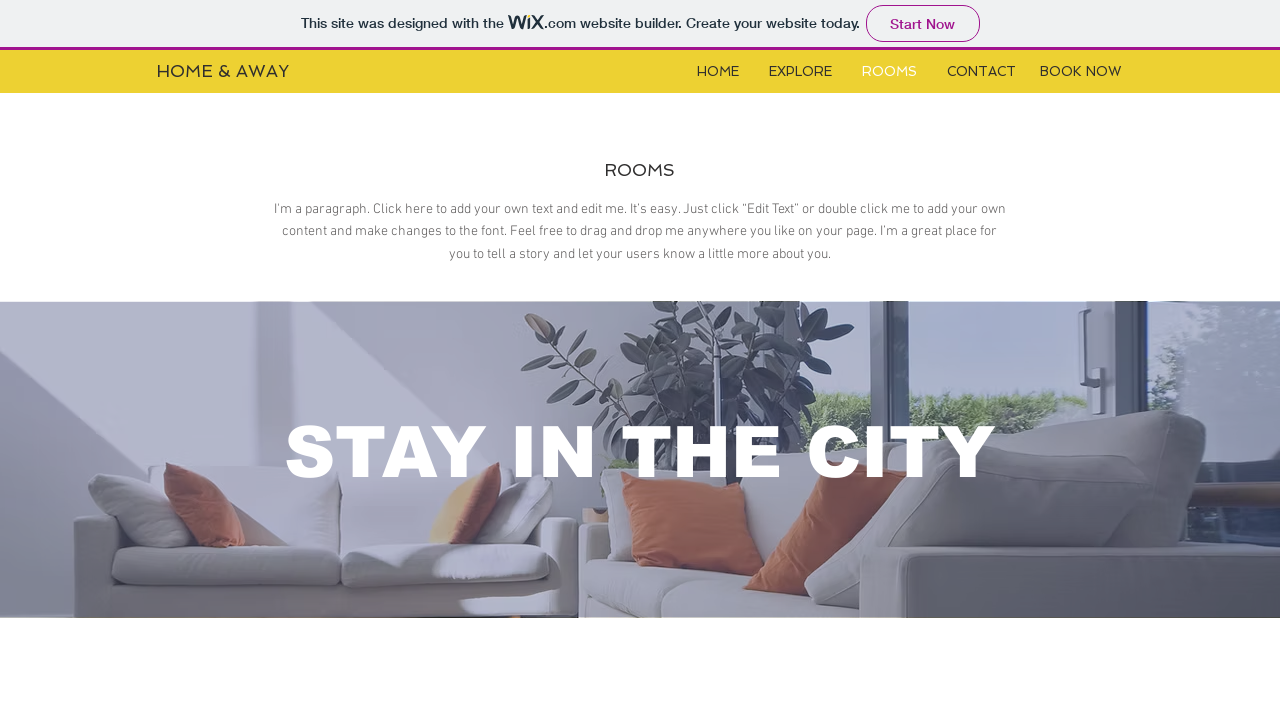

Waited for page description to be visible
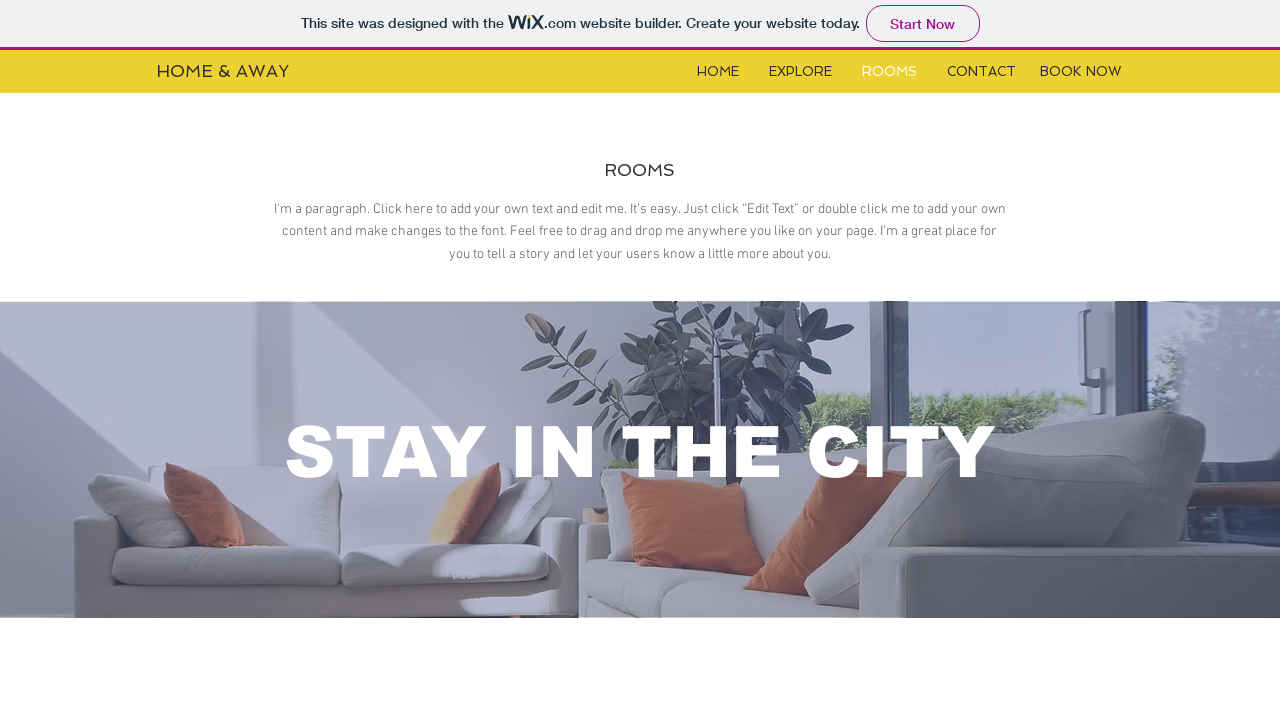

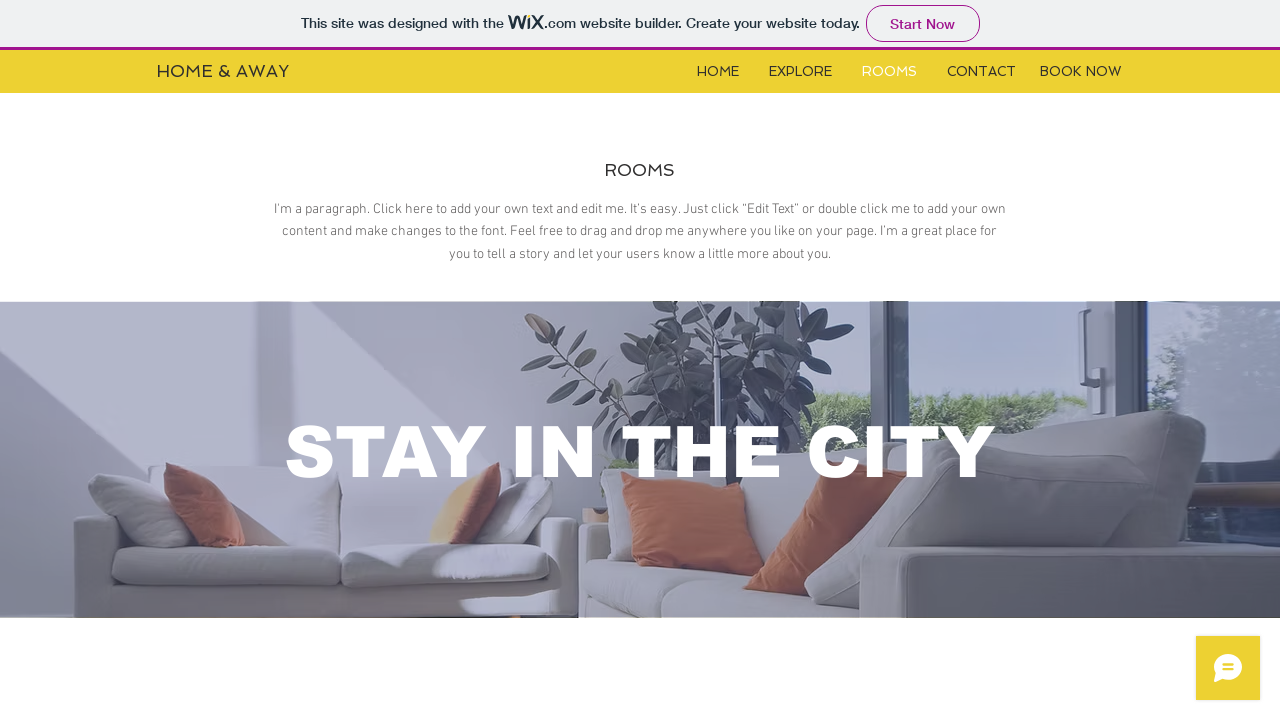